Tests the Book Appointments link from the dashboard and verifies that the appointment planner schedule component is present

Starting URL: https://ej2.syncfusion.com/showcase/angular/appointmentplanner/#/dashboard

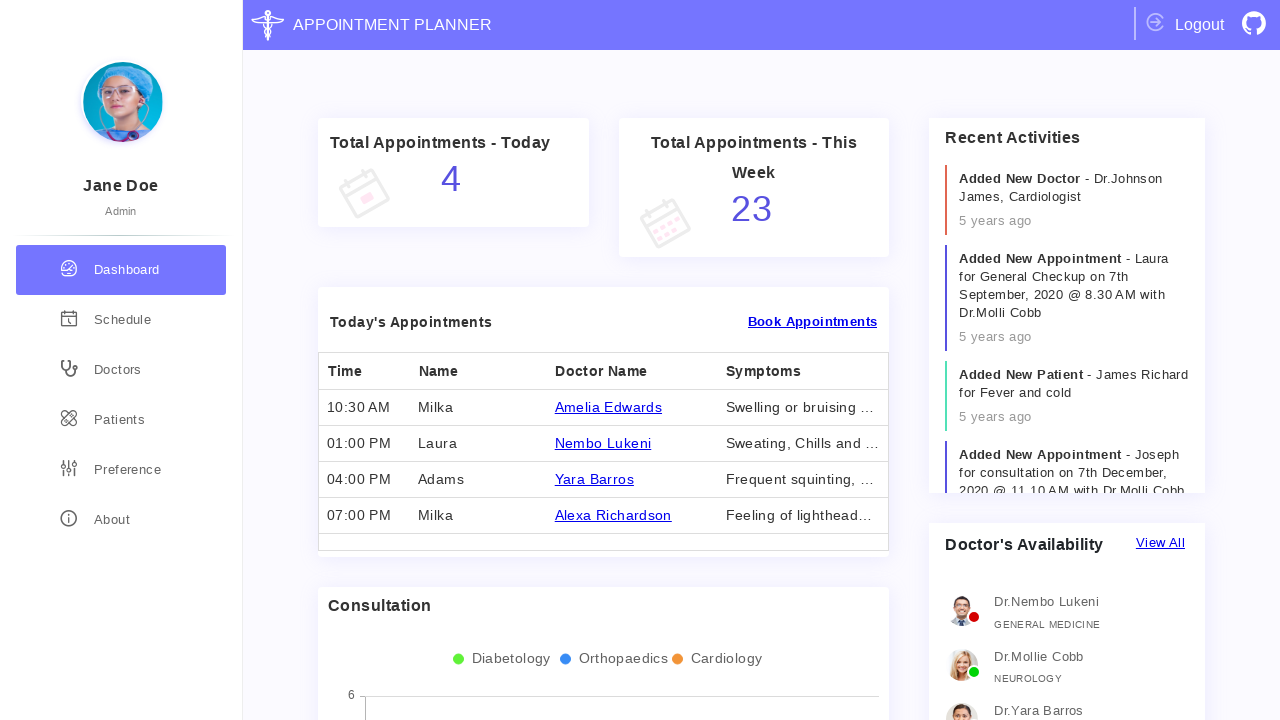

Clicked on Book Appointments link from dashboard at (812, 322) on xpath=//a[text()='Book Appointments']
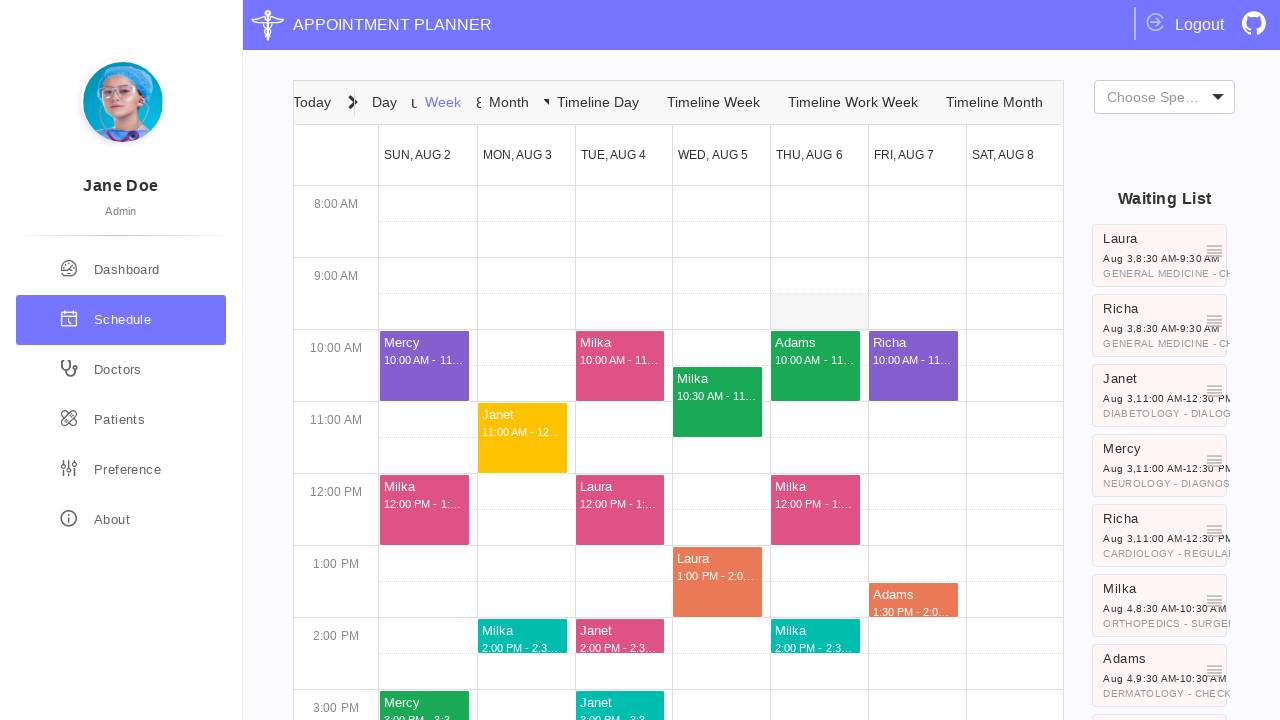

Verified appointment planner schedule component is present
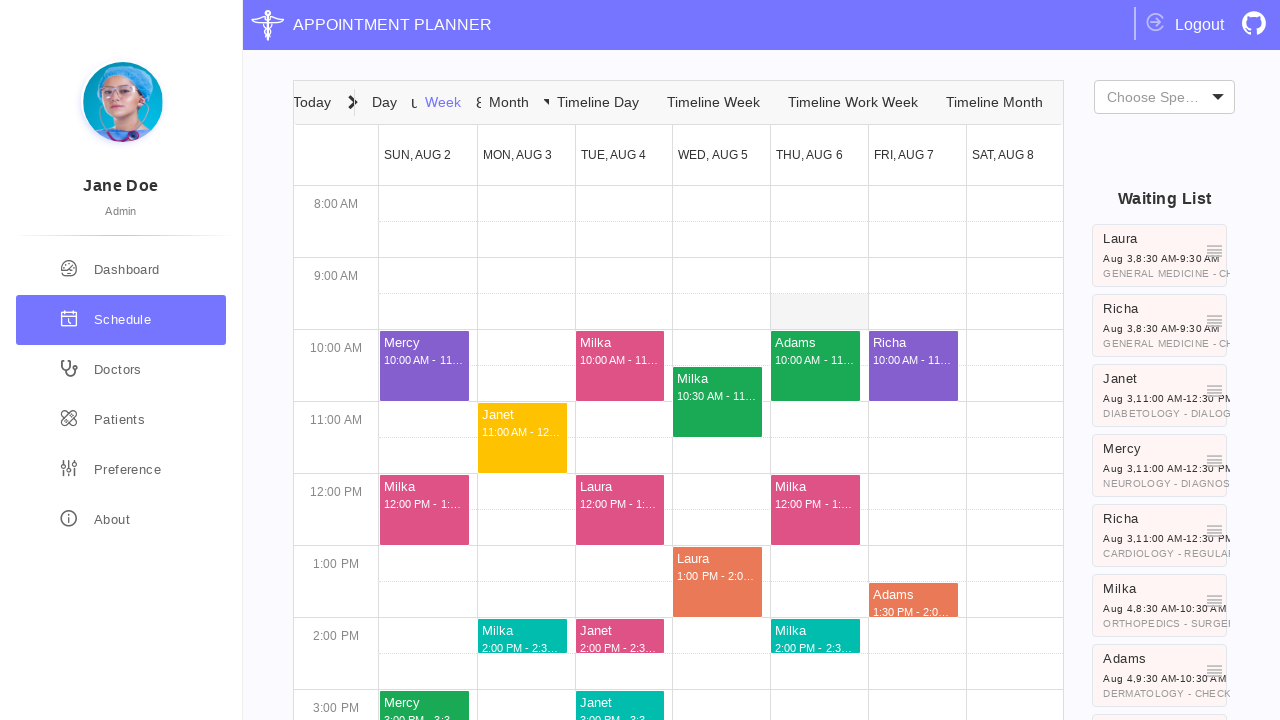

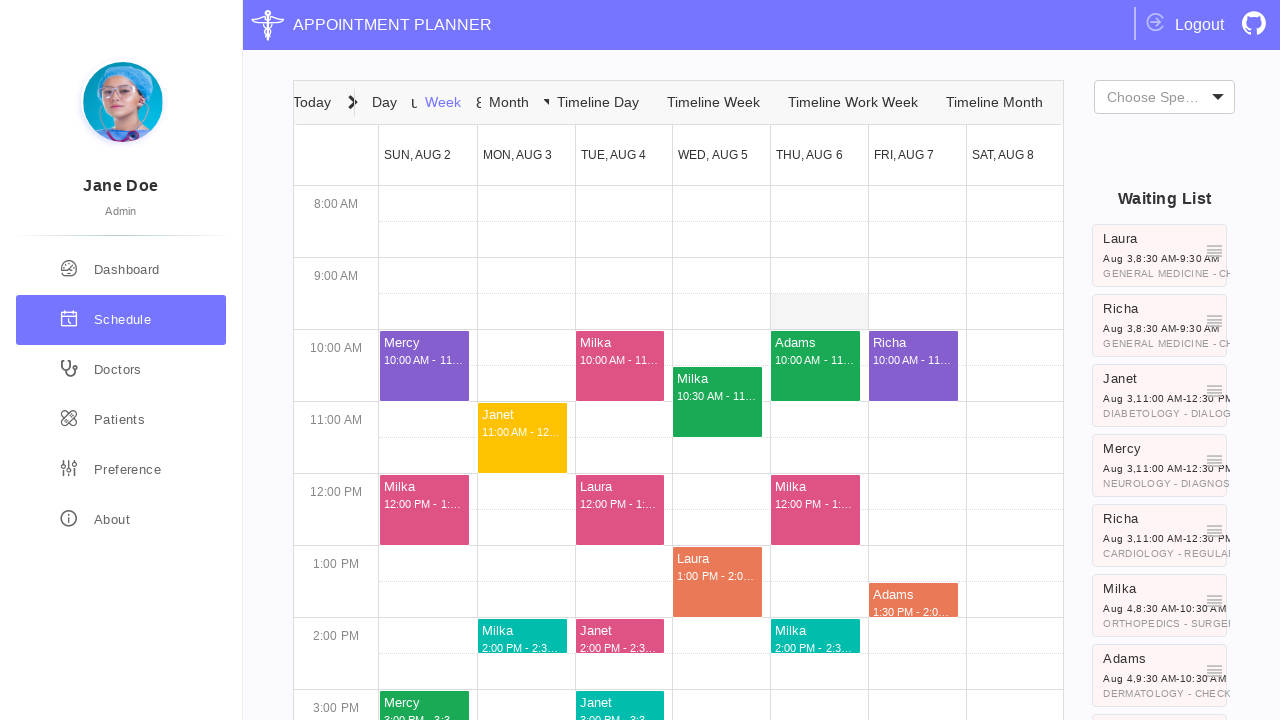